Tests mouse hover functionality by hovering over an element to reveal a dropdown menu and then clicking on the "Reload" option

Starting URL: https://rahulshettyacademy.com/AutomationPractice/

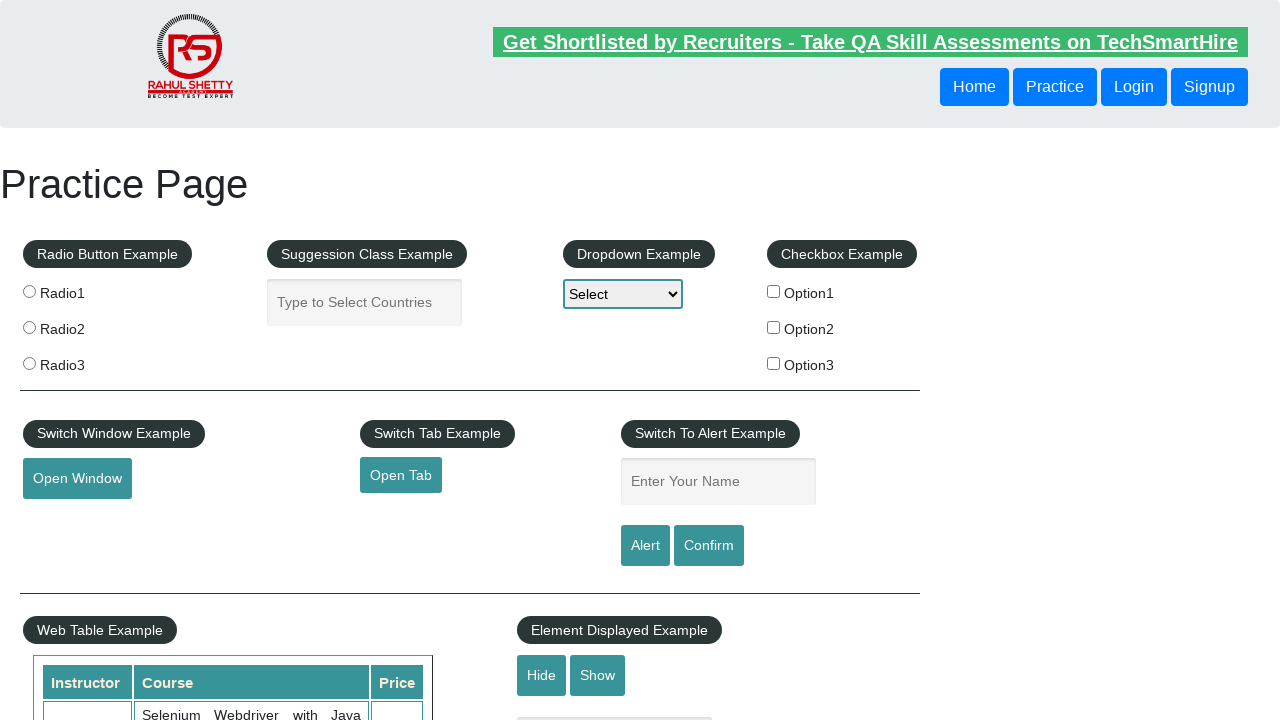

Hovered over mouse hover element to reveal dropdown menu at (83, 361) on #mousehover
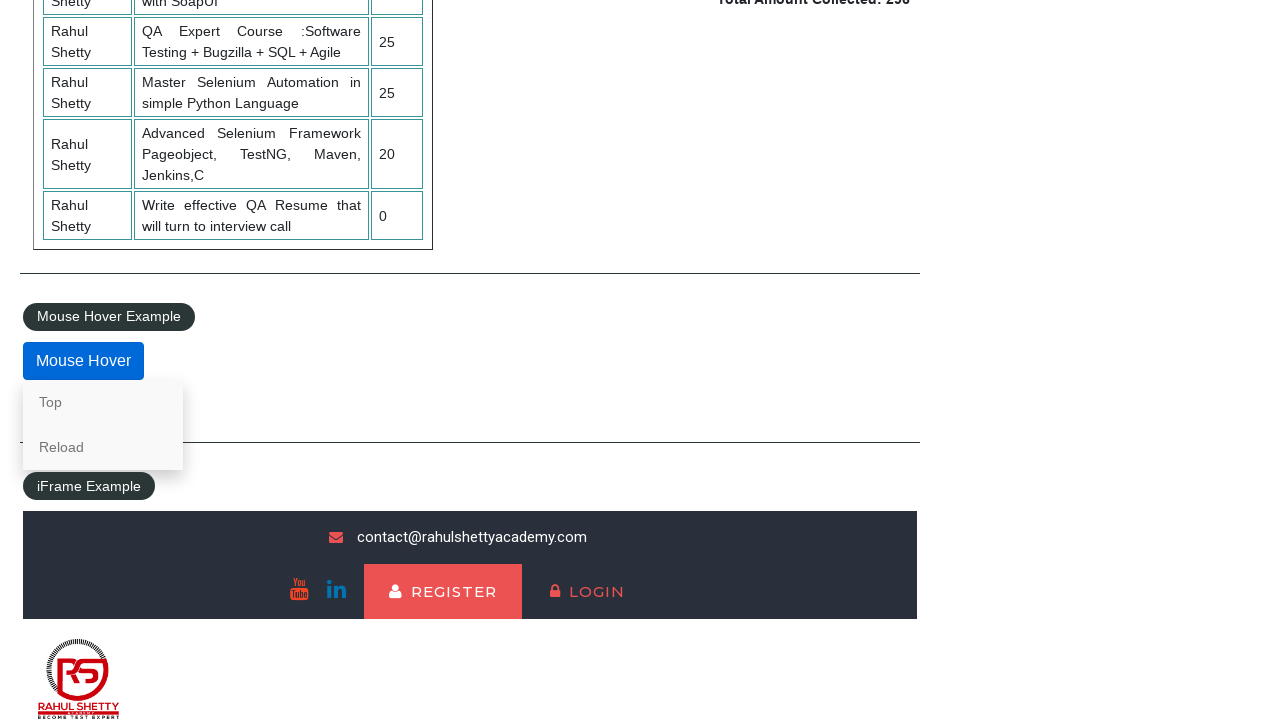

Clicked on the 'Reload' option from the dropdown menu at (103, 447) on text=Reload
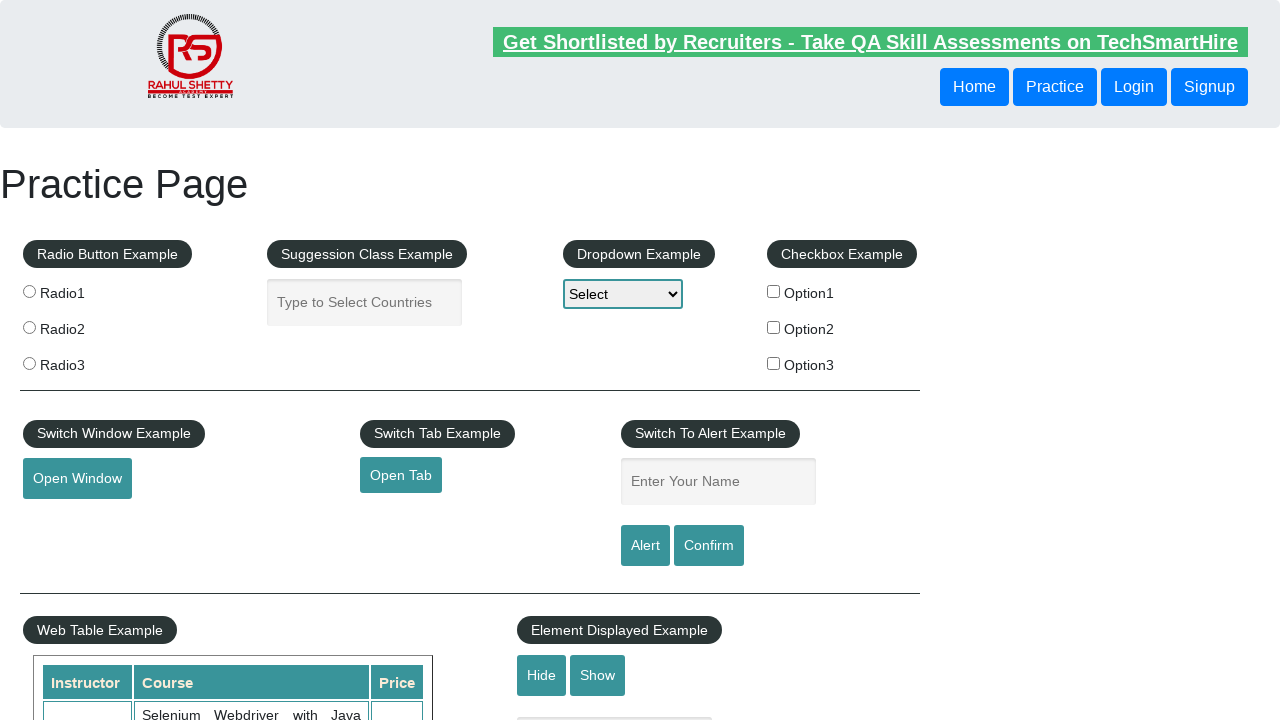

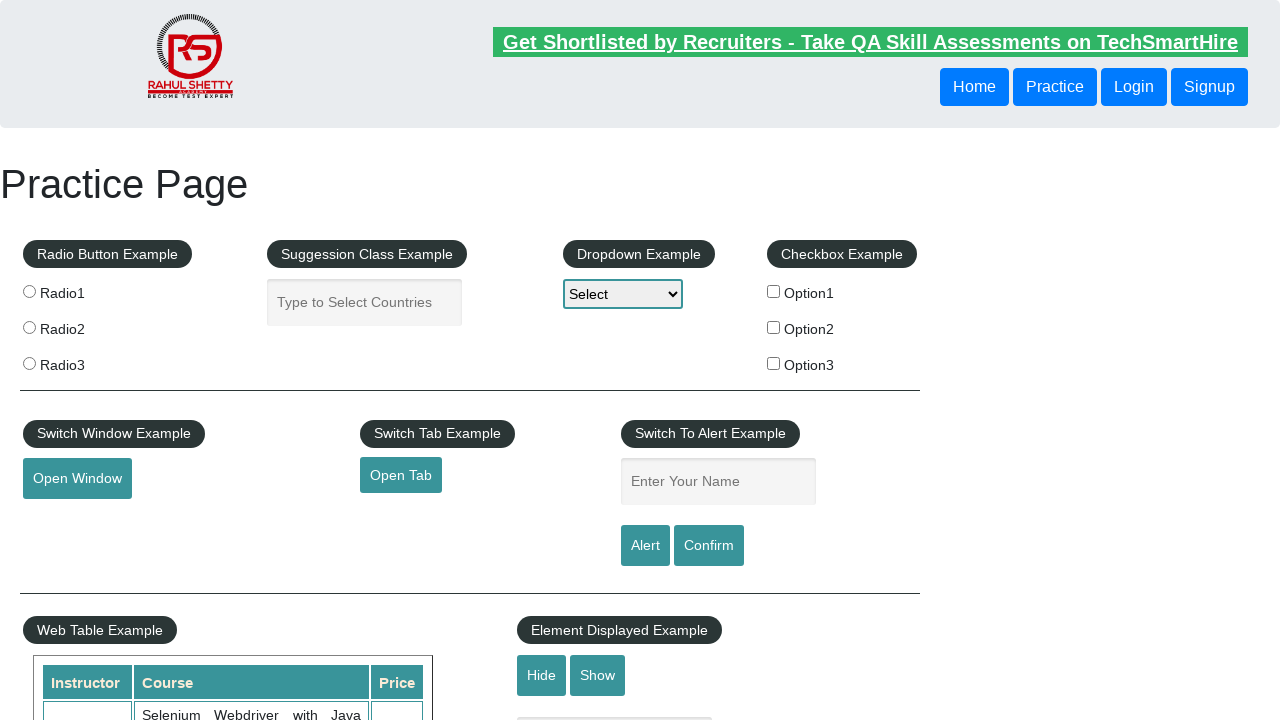